Navigates to the Rahul Shetty Academy Selenium Practice page (a grocery shopping practice site). The script only opens the page without performing any further actions.

Starting URL: https://rahulshettyacademy.com/seleniumPractise/#/

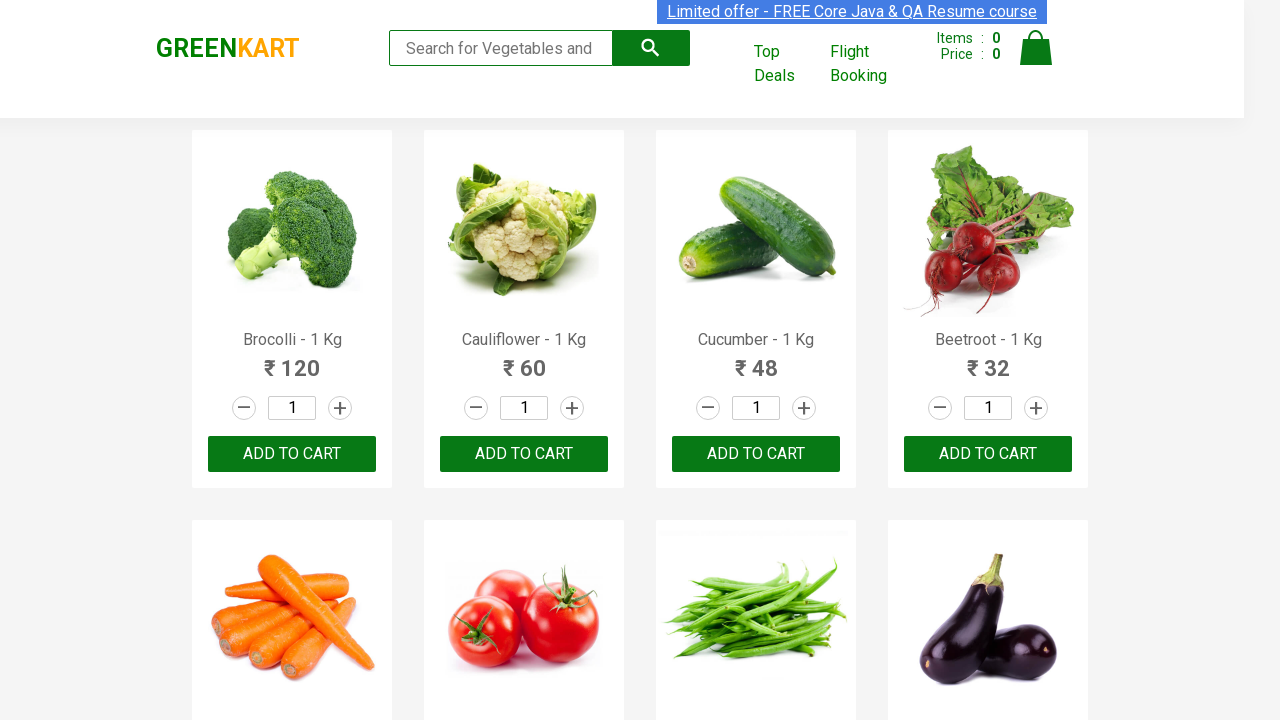

Waited for search keyword element to be visible on Rahul Shetty Academy Selenium Practice page
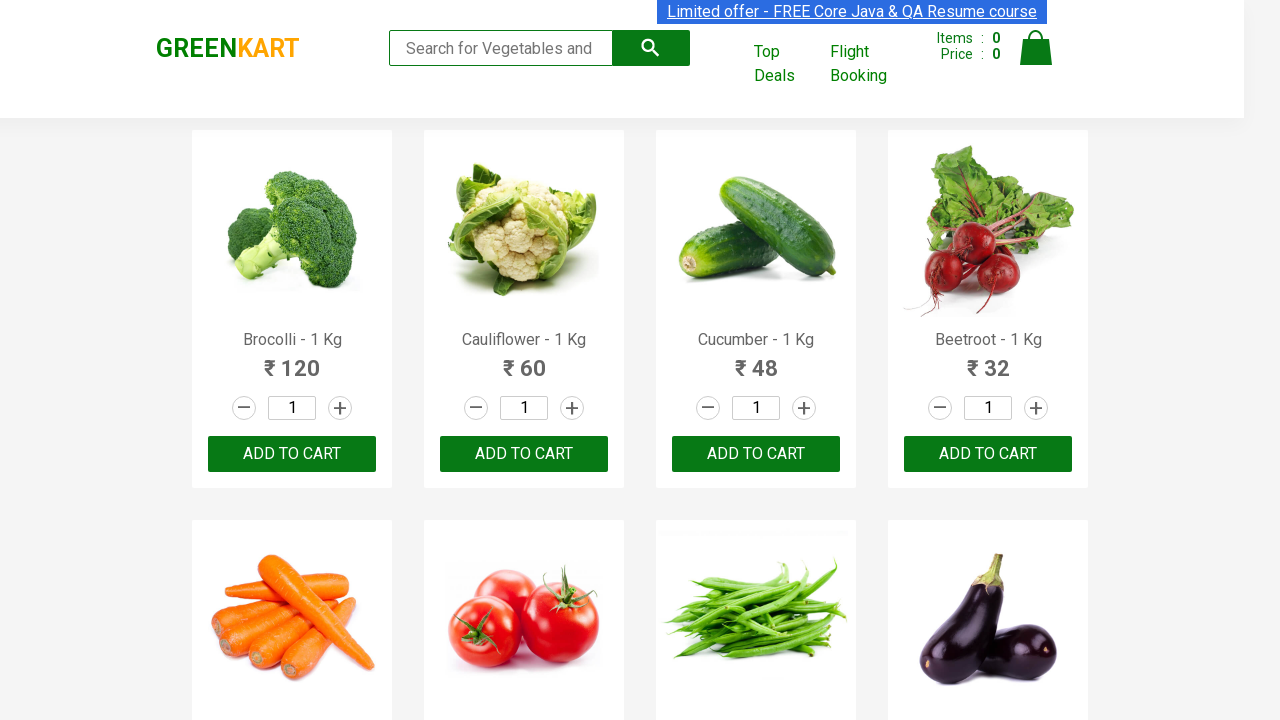

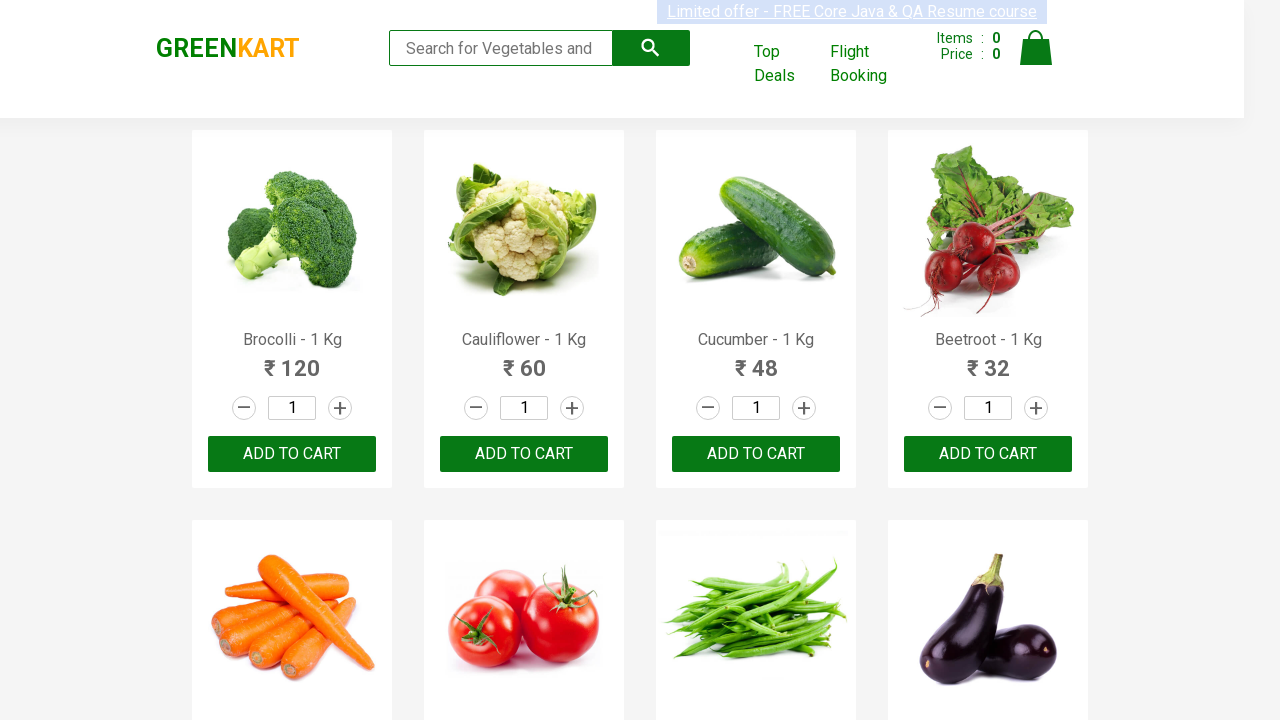